Tests that special characters are preserved in the master field after generation

Starting URL: http://angel.net/~nic/passwd.sha1.1a.html

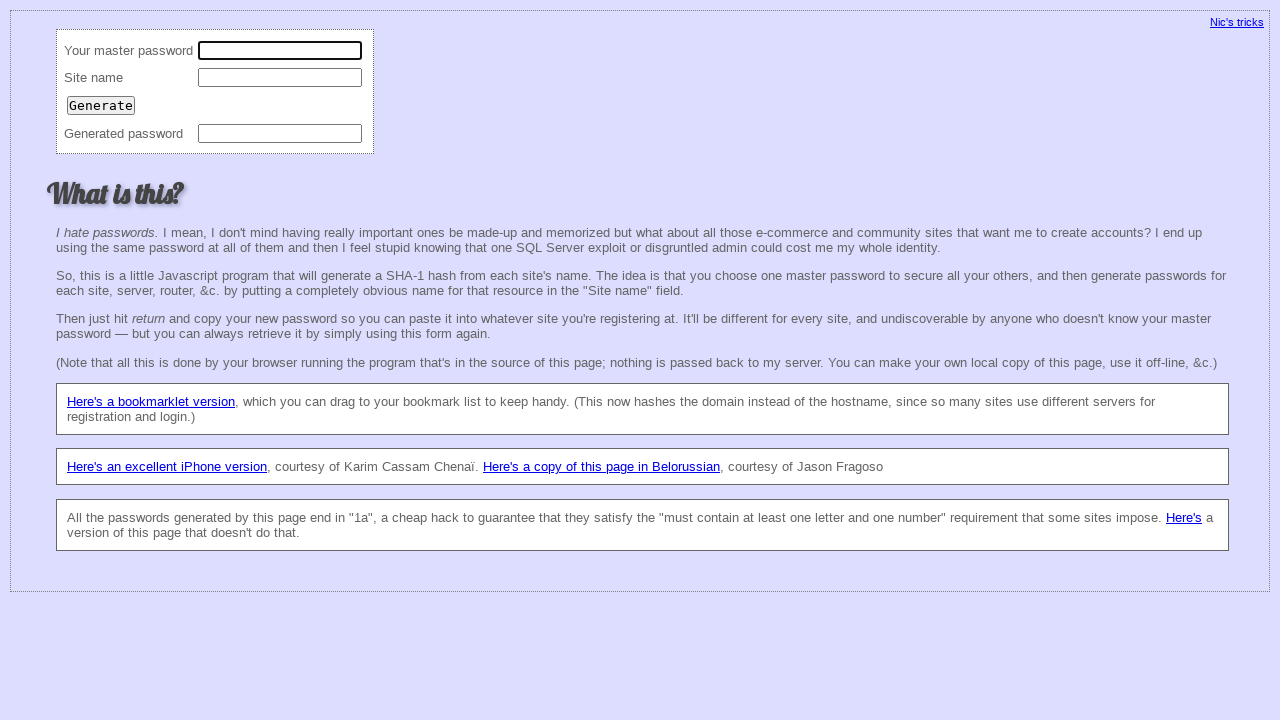

Filled master field with special characters: /';*&#&$@^!_...\n on input[name='master']
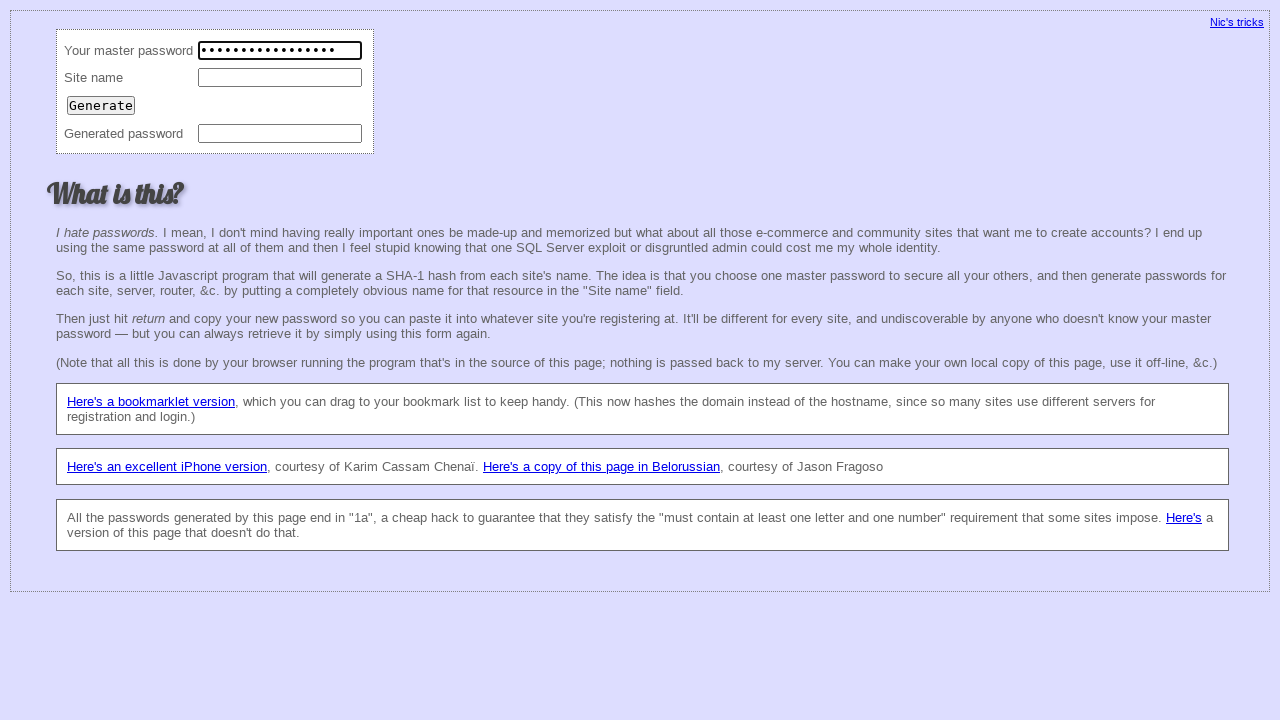

Filled site field with special characters: /';*&#&$@^!_...\n on input[name='site']
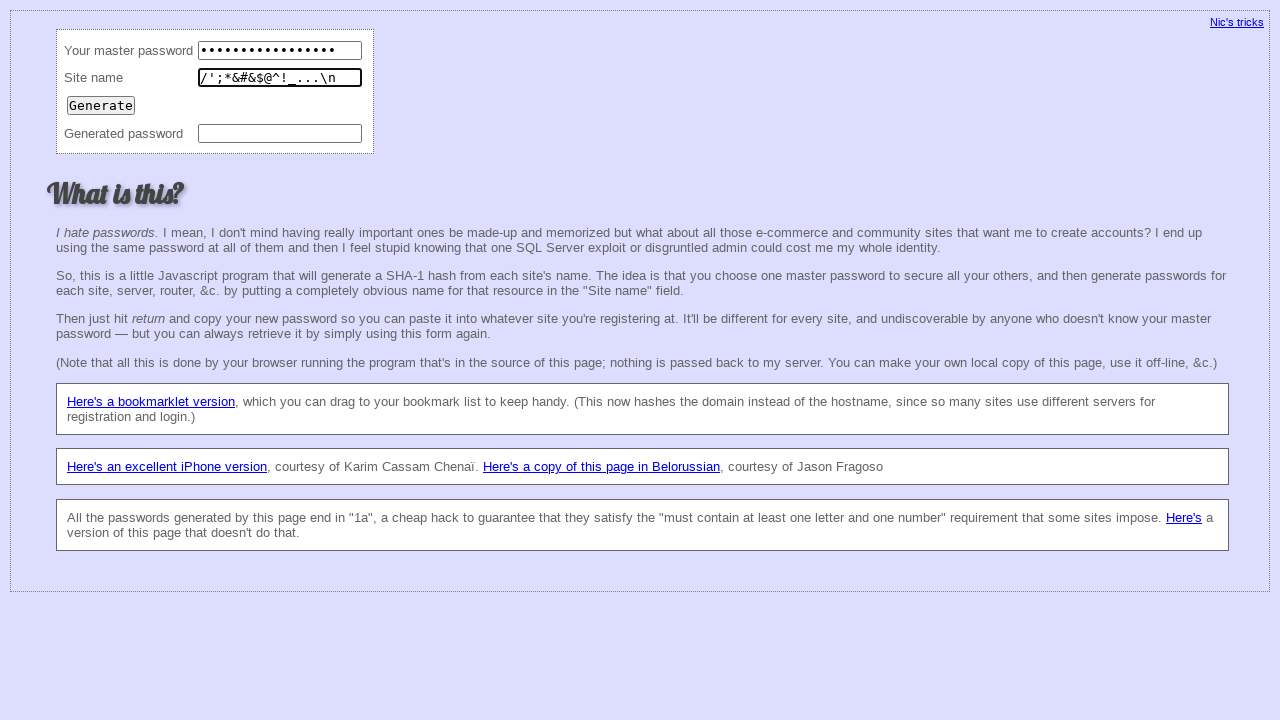

Pressed Enter on site field to trigger generation on input[name='site']
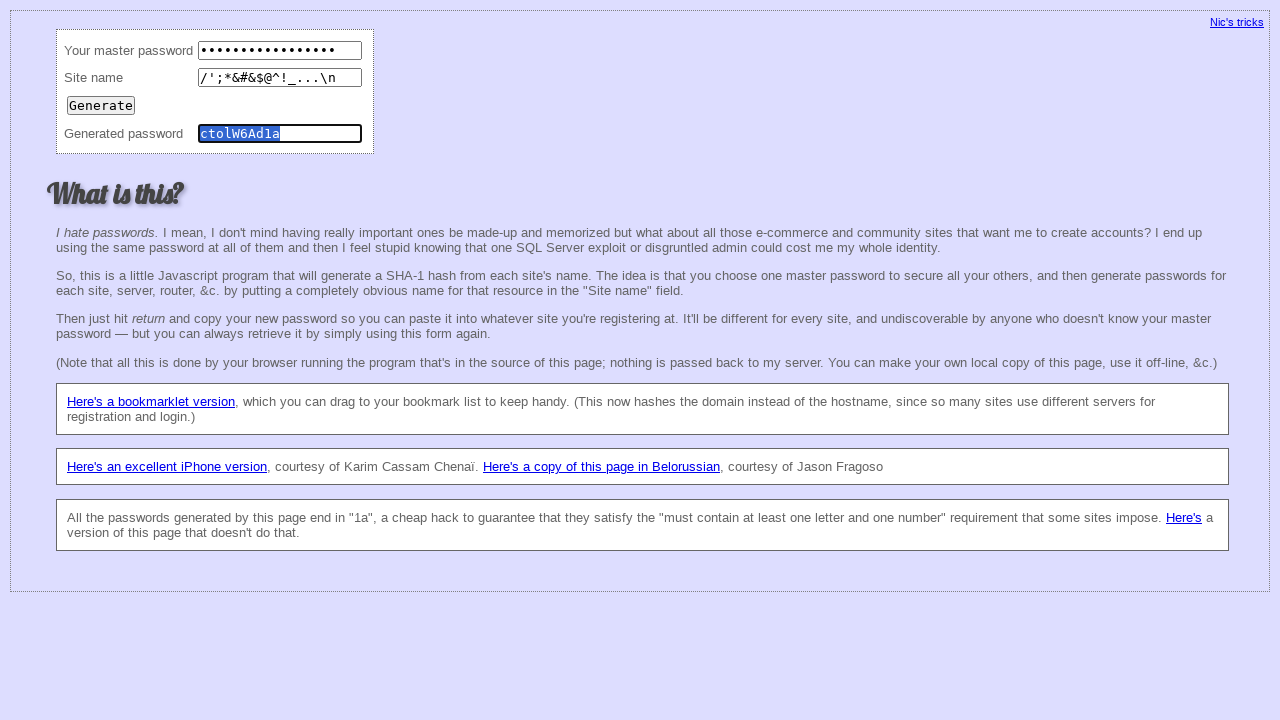

Retrieved master field value to verify special characters preservation
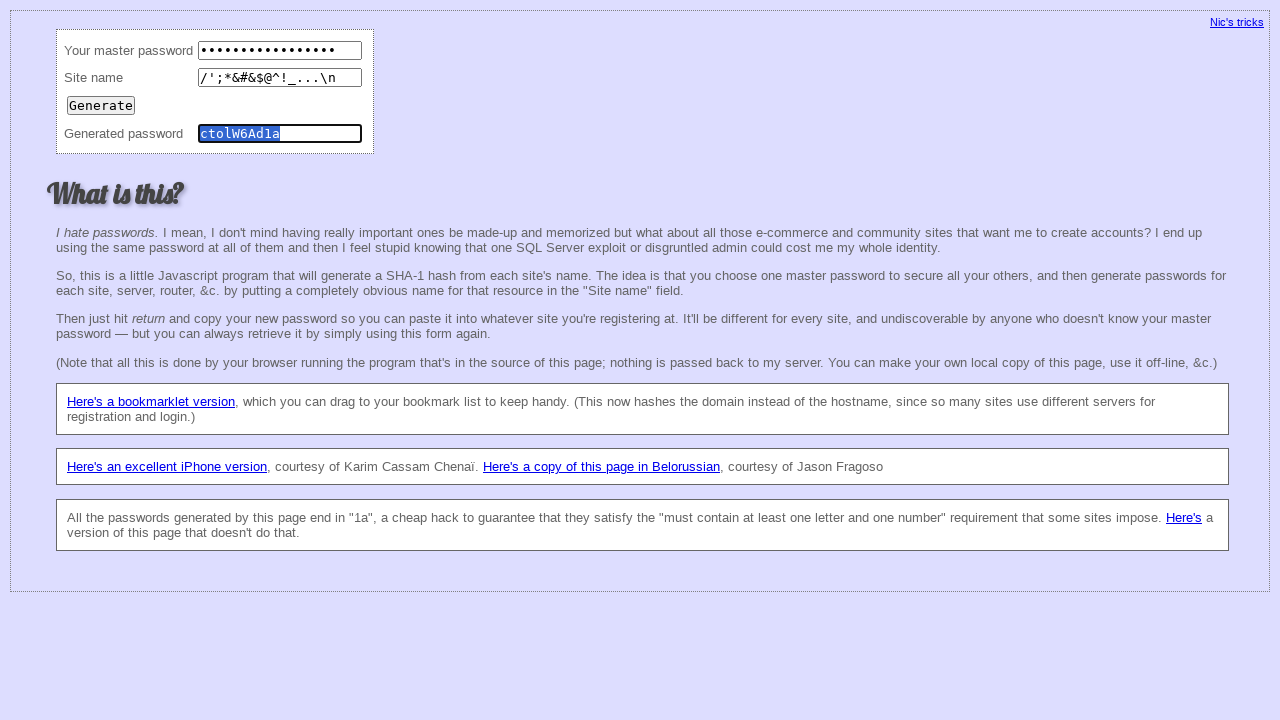

Assertion passed: master field preserved special characters after generation
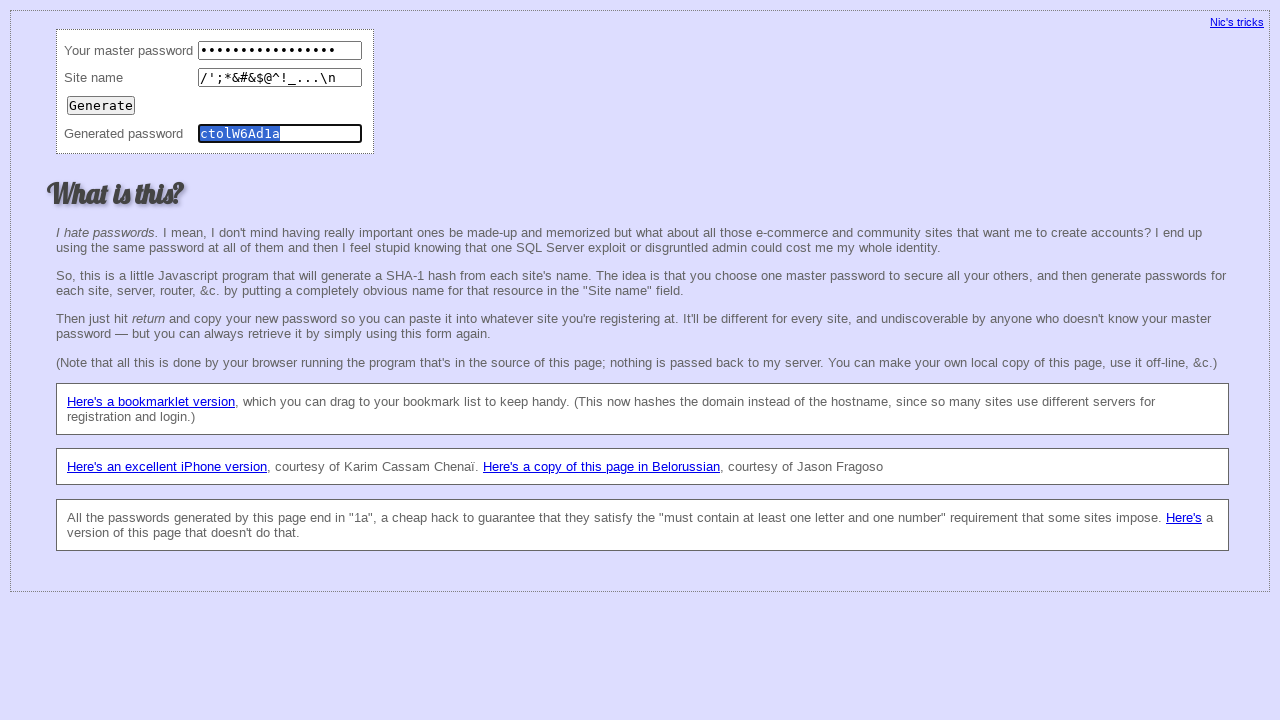

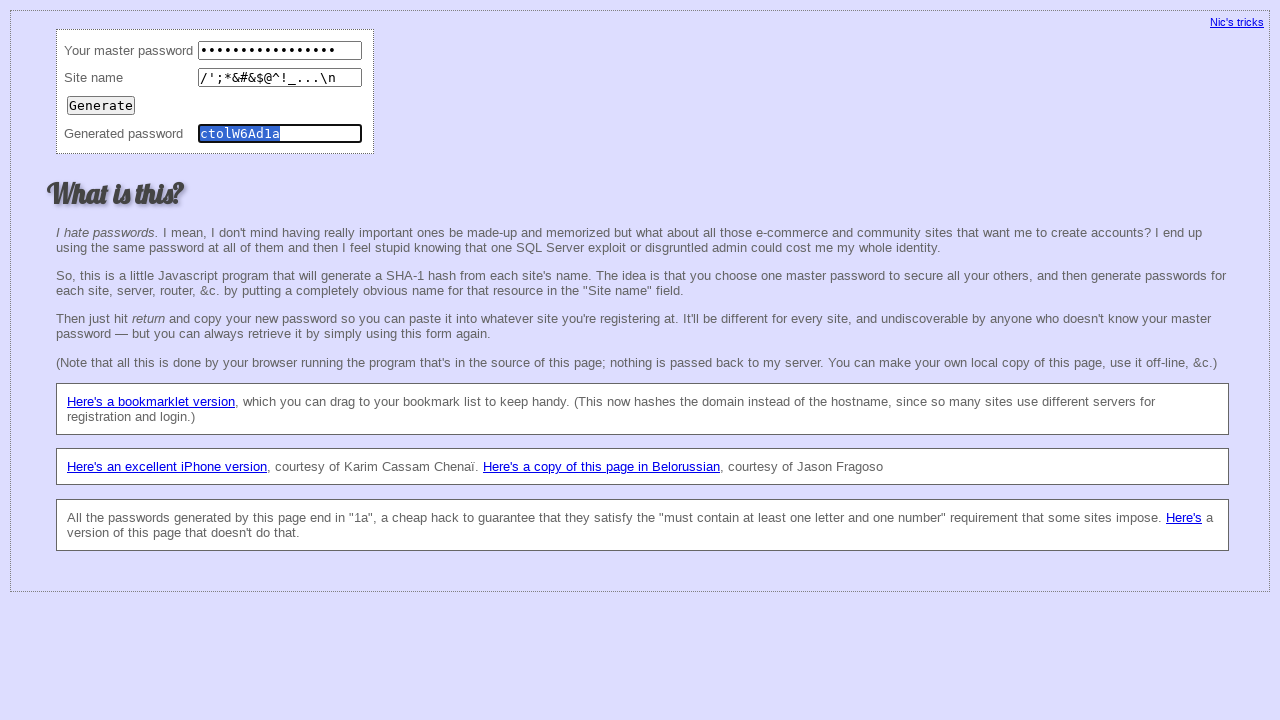